Tests browser navigation methods including navigating to multiple URLs, using back/forward buttons, refresh, and navigate.to() functionality across several public websites.

Starting URL: https://parabank.parasoft.com/parabank/index.htm

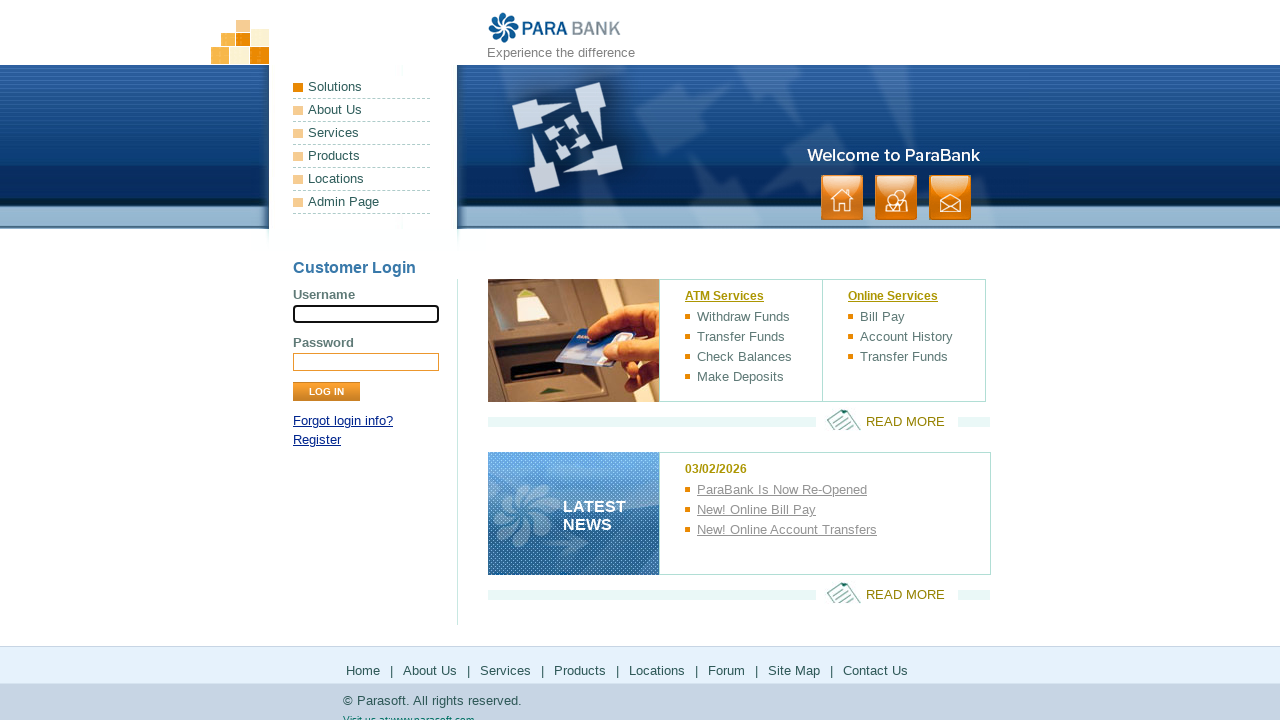

Navigated to Art of Testing sample site
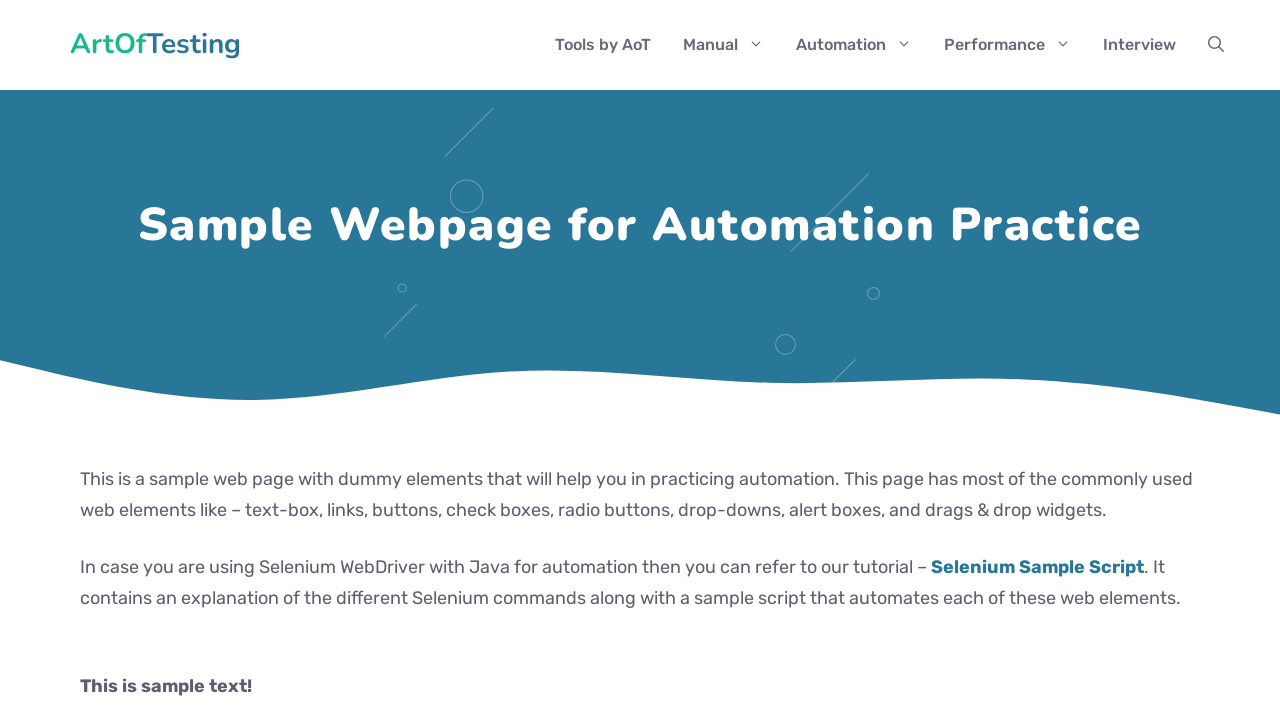

Navigated to DemoQA alerts page
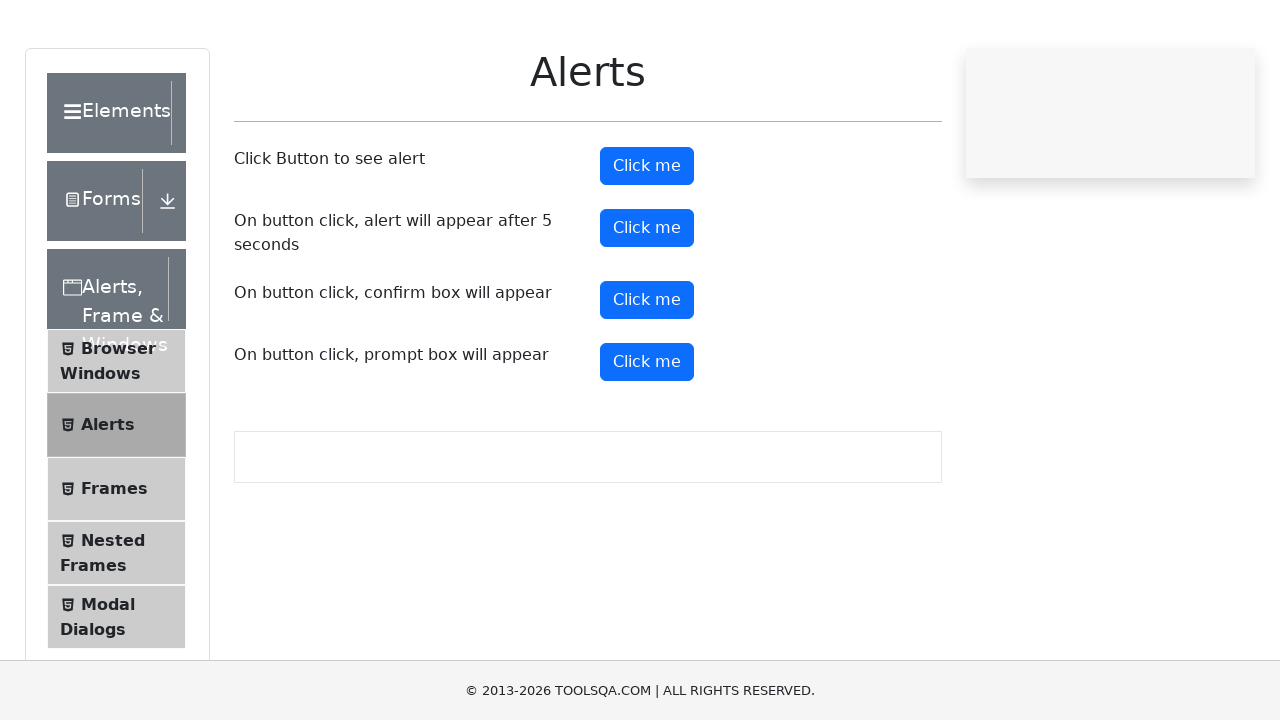

Navigated to TutorialsPoint frames practice page
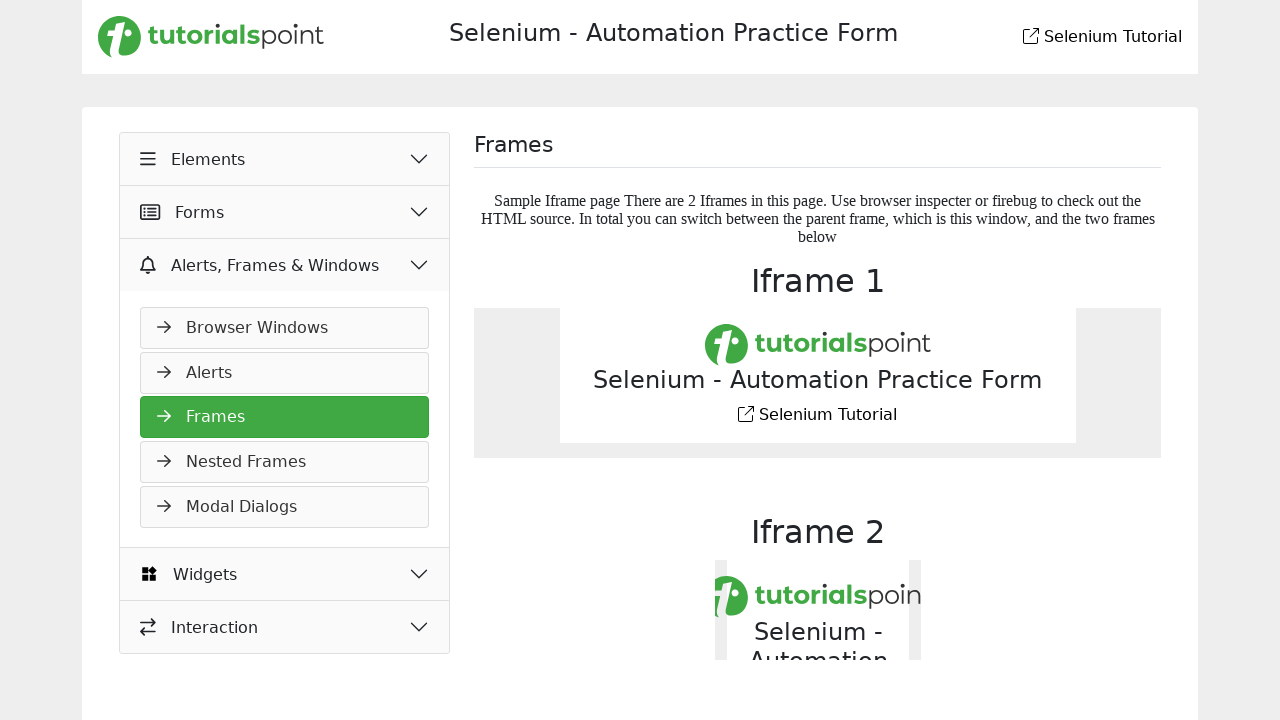

Navigated to HYR Tutorials frames practice page
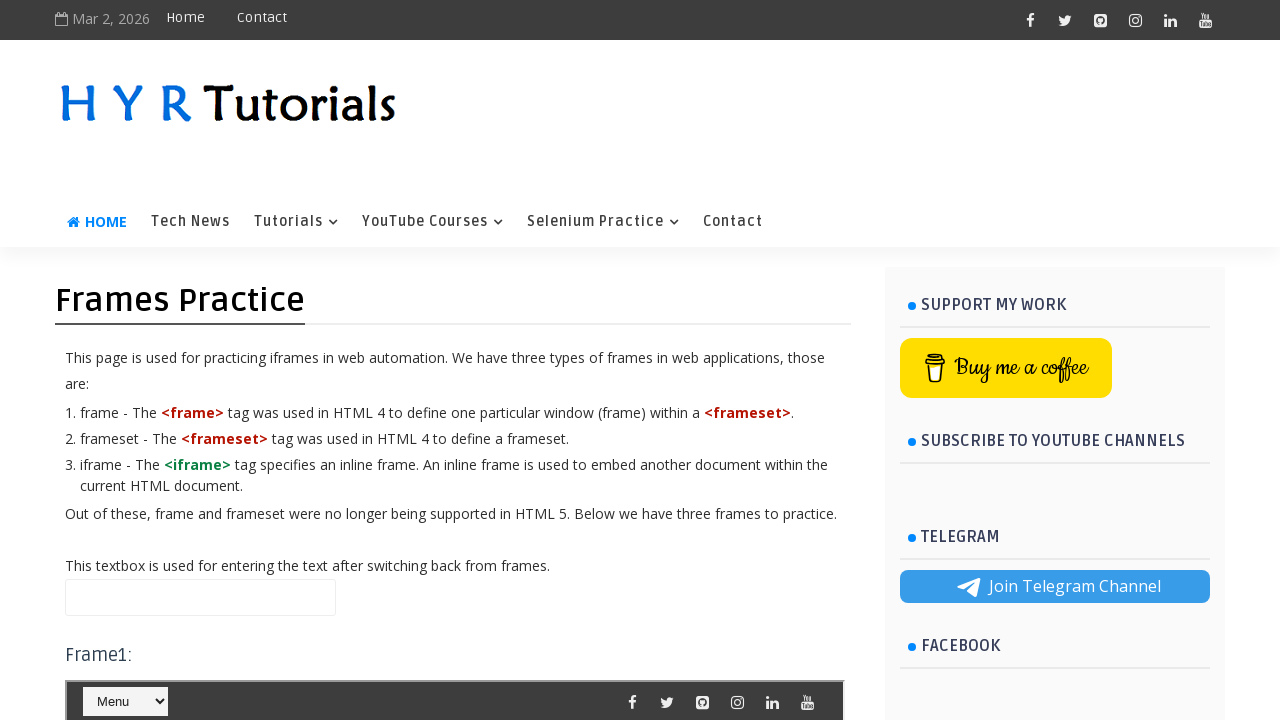

Clicked back button (1st time)
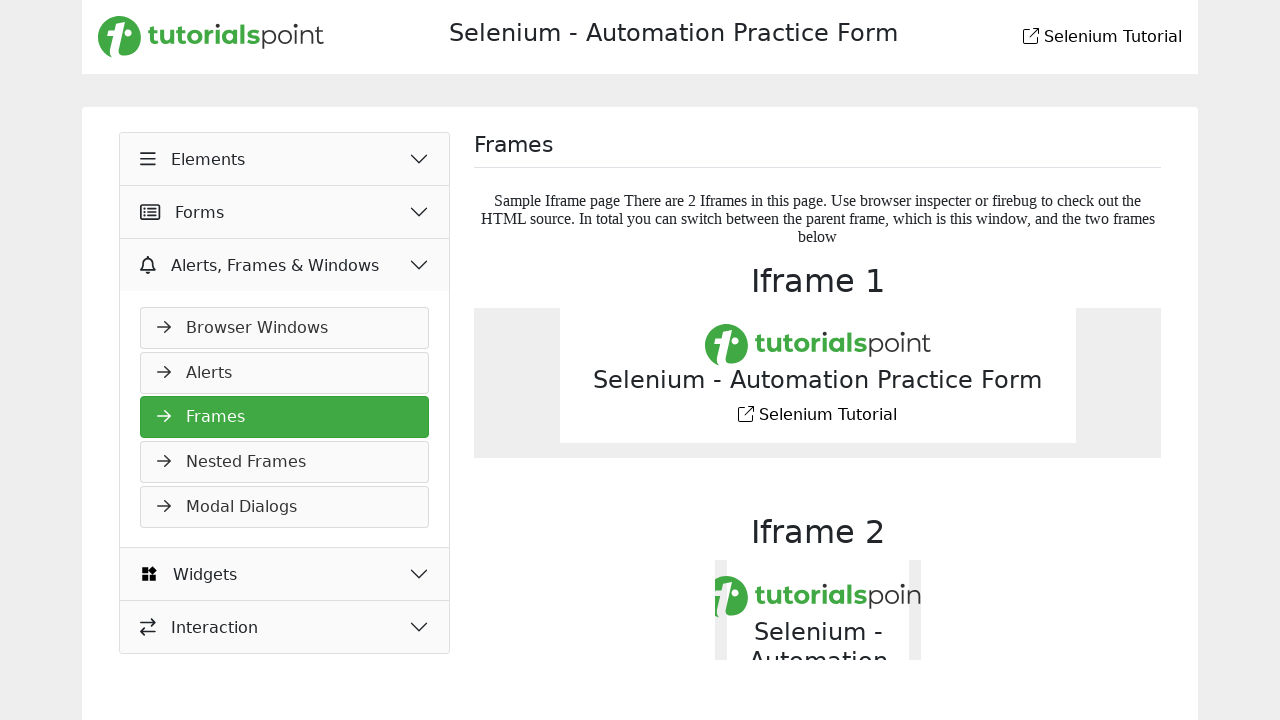

Clicked back button (2nd time)
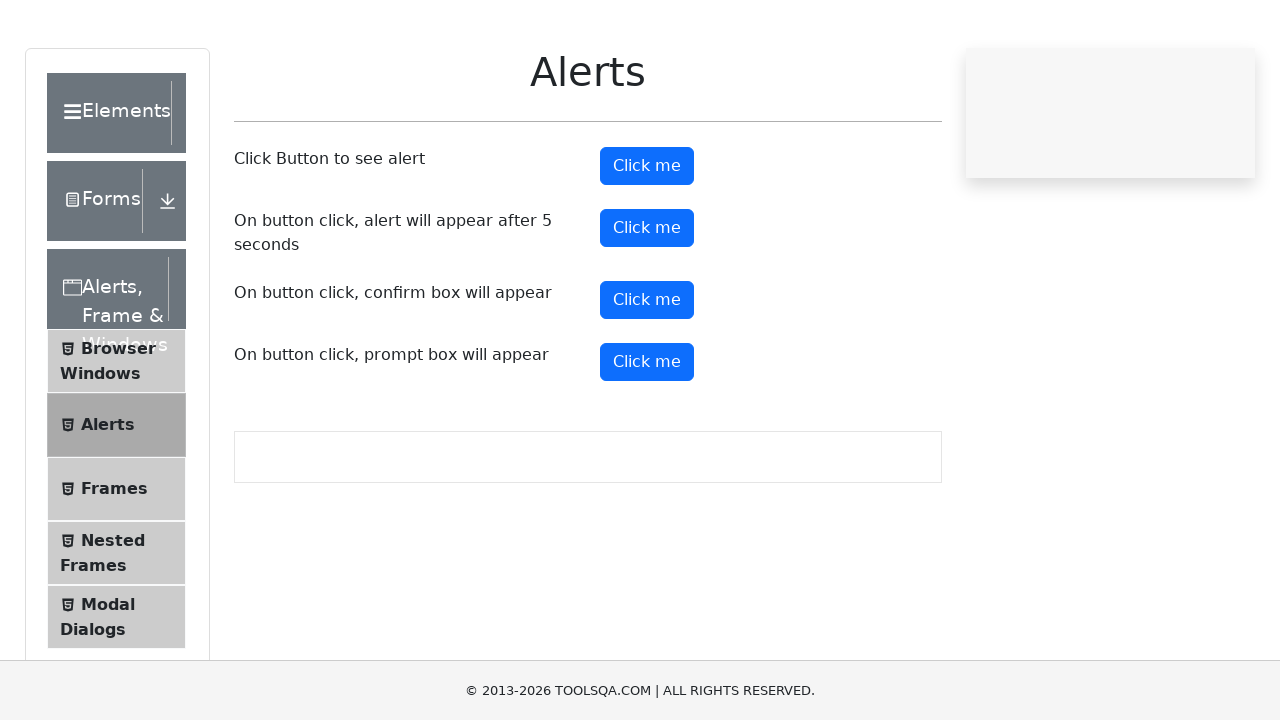

Clicked forward button (1st time)
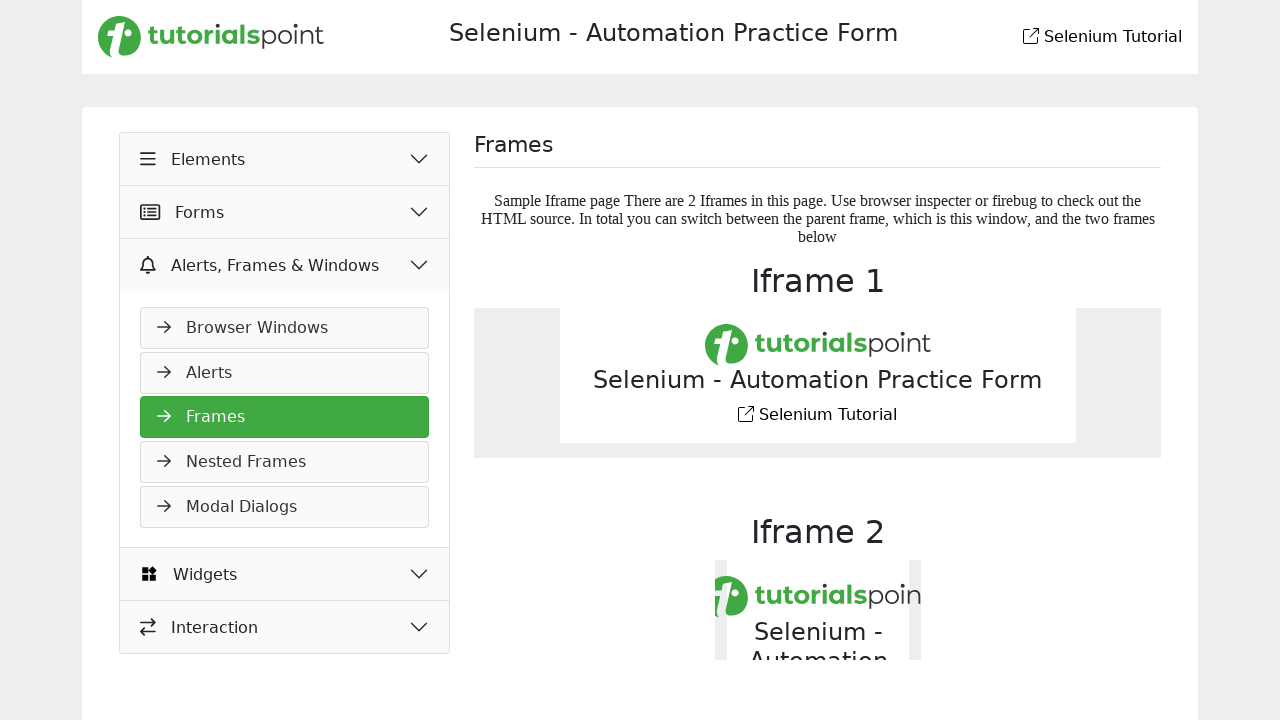

Clicked forward button (2nd time)
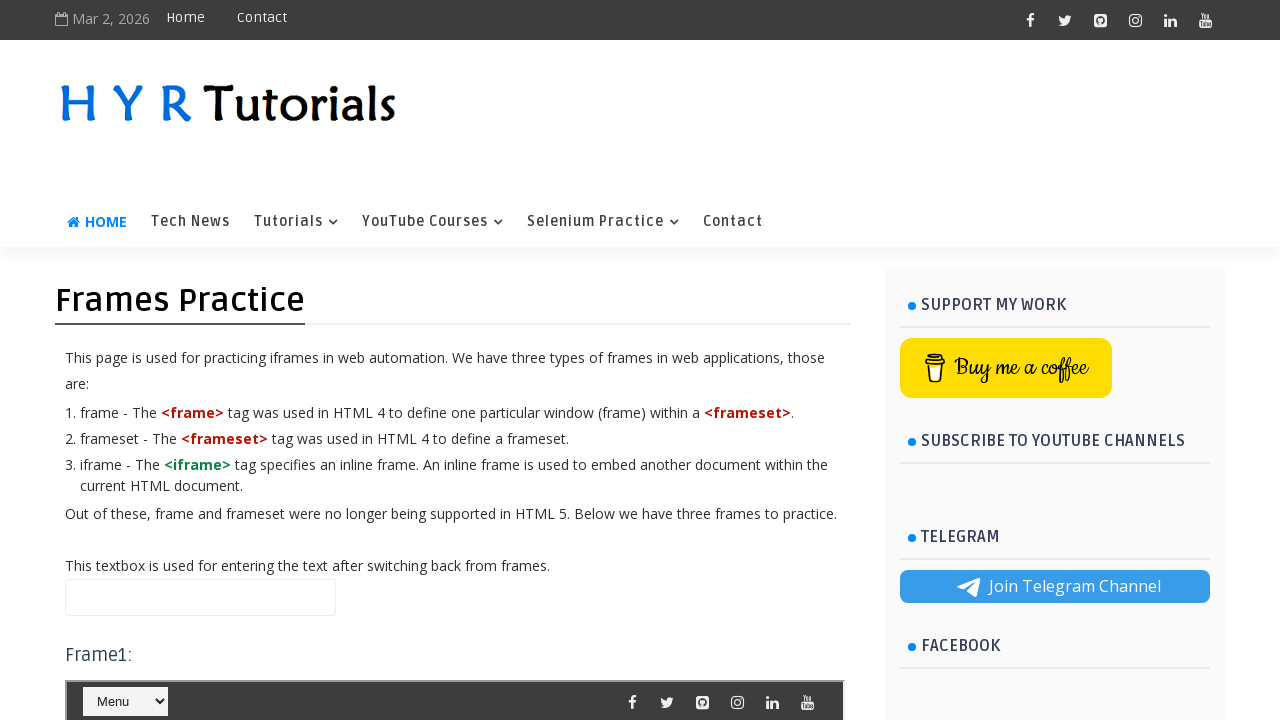

Refreshed the current page
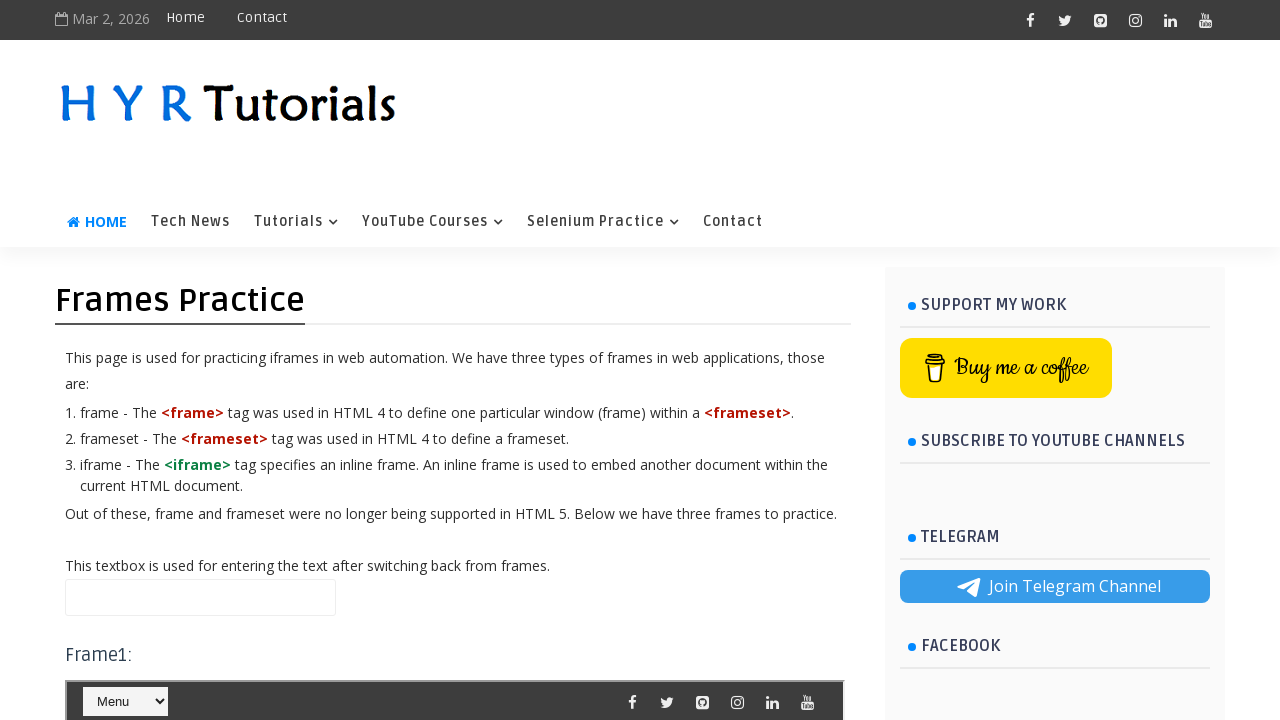

Clicked back button (1st of 4 times)
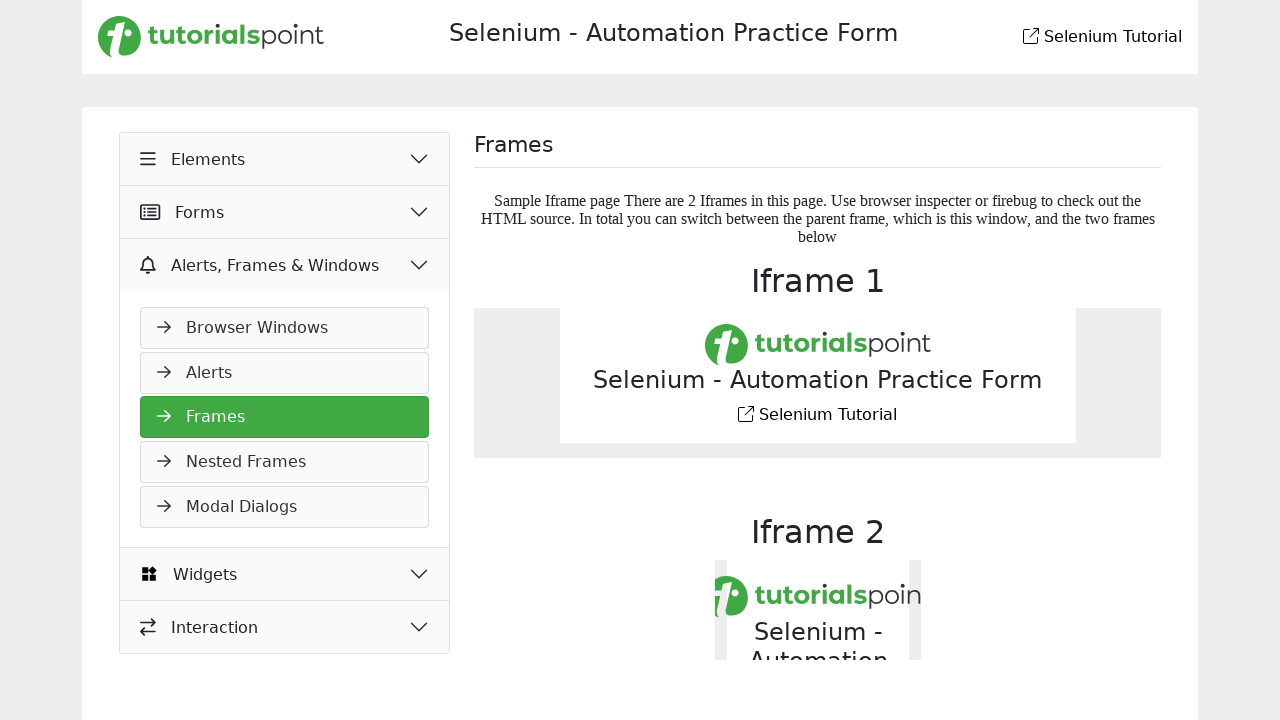

Clicked back button (2nd of 4 times)
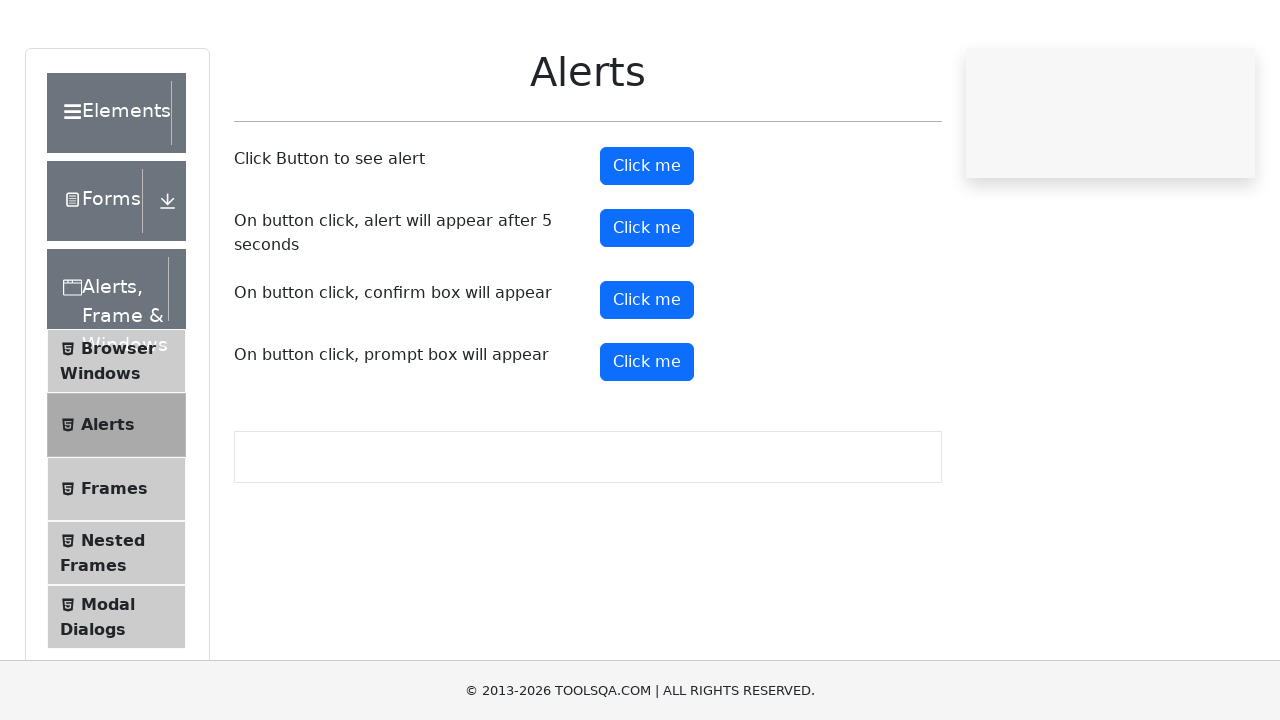

Clicked back button (3rd of 4 times)
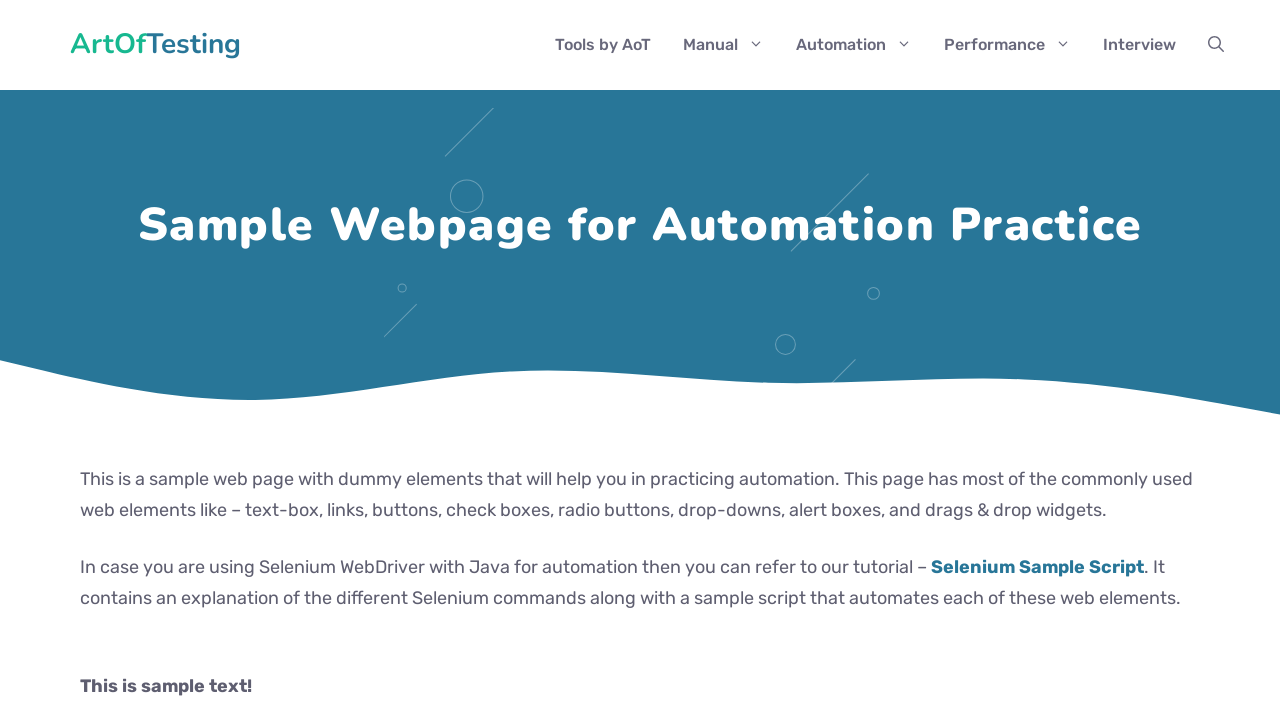

Clicked back button (4th of 4 times)
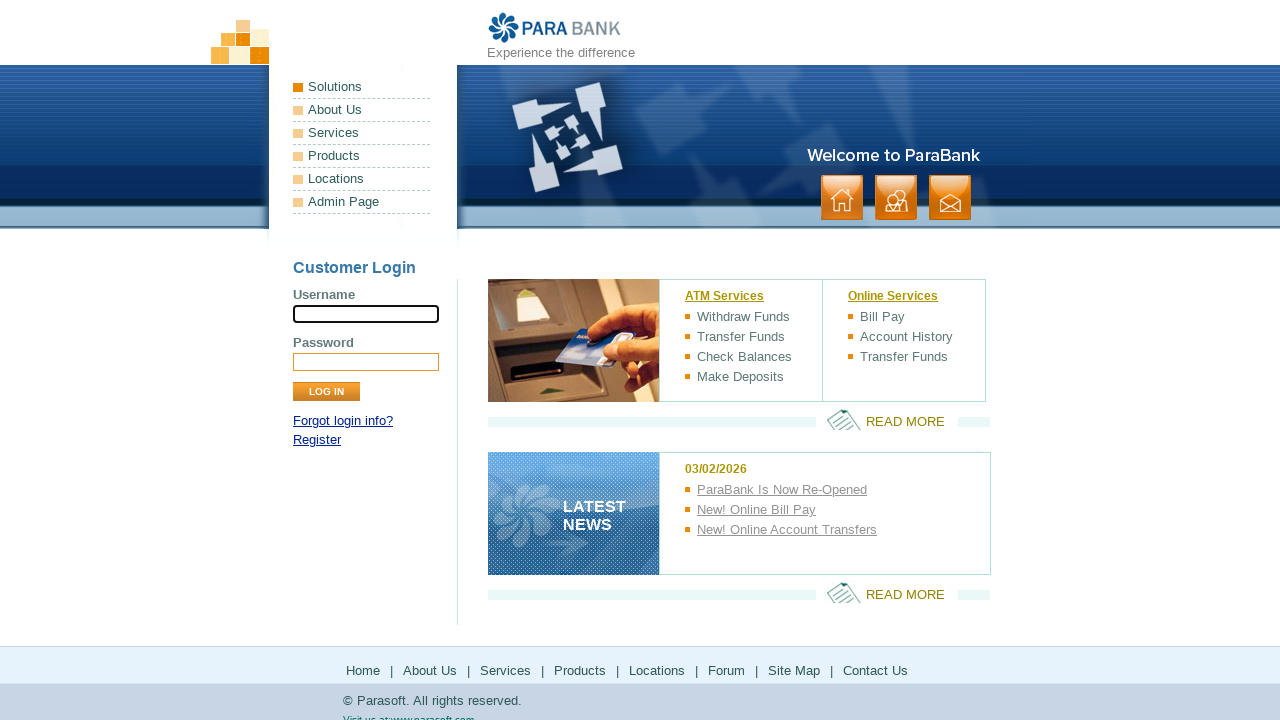

Navigated to TutorialsPoint frames practice page using goto()
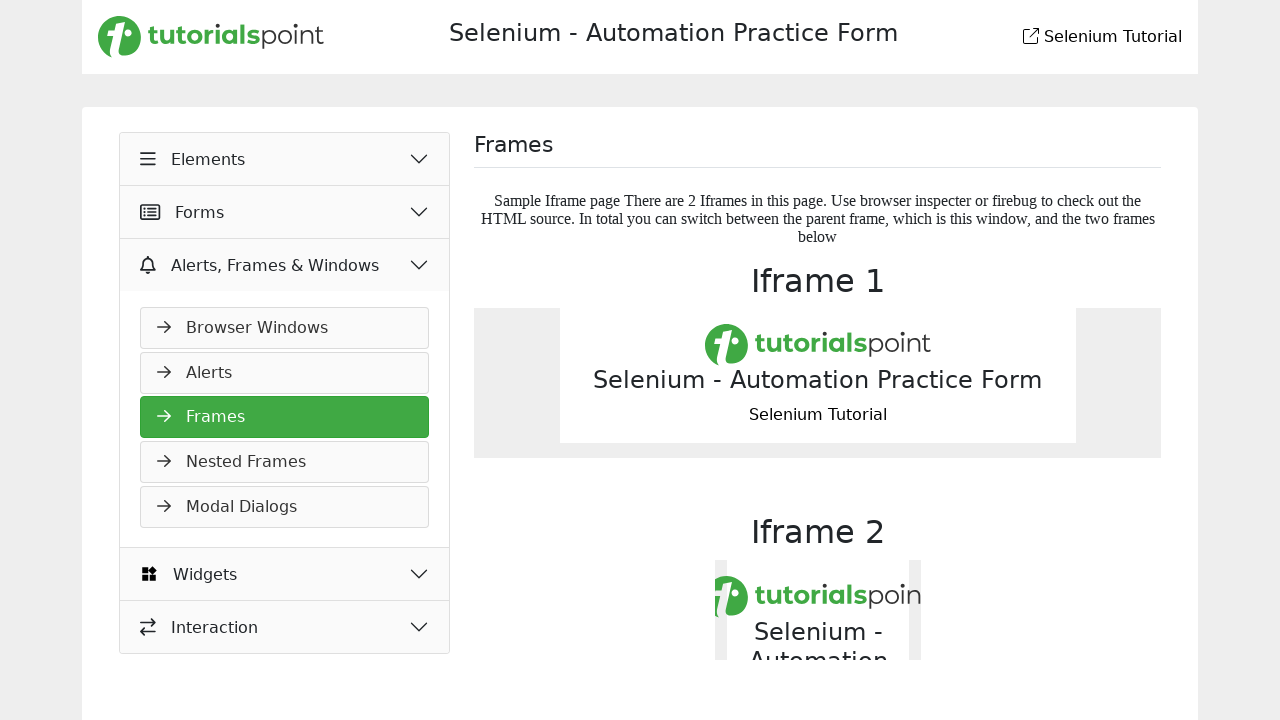

Navigated back to ParaBank starting page
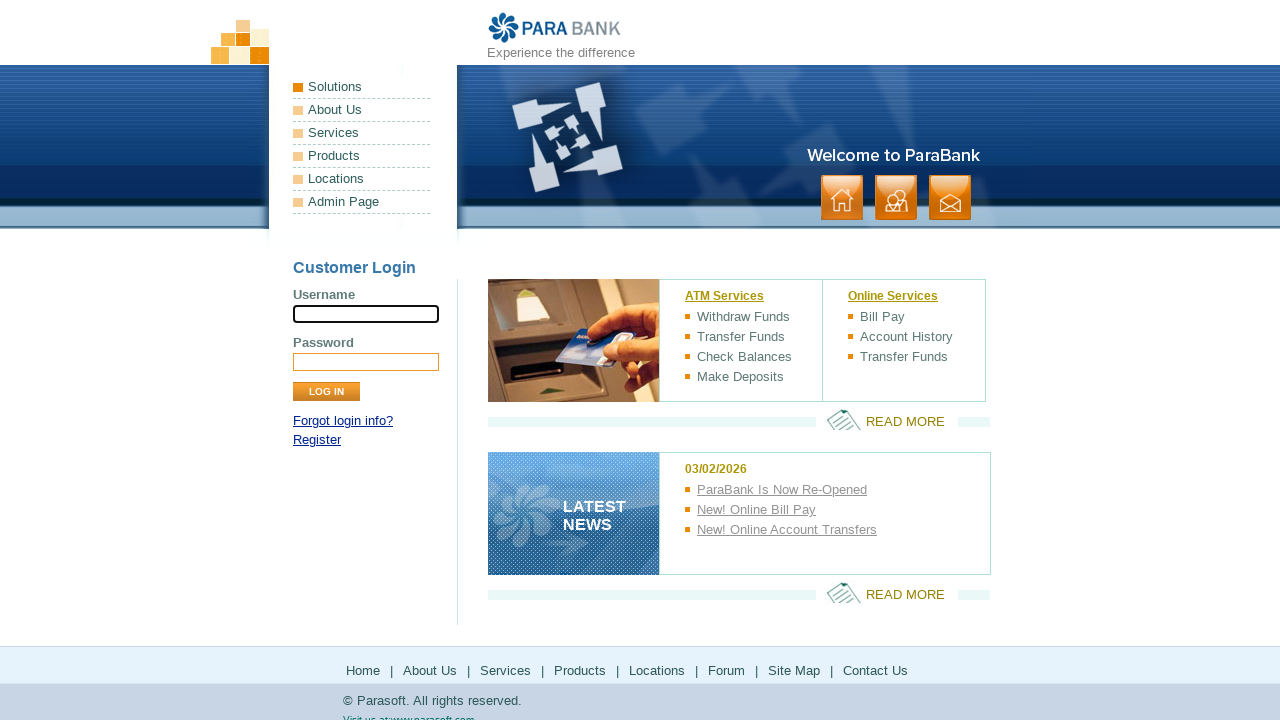

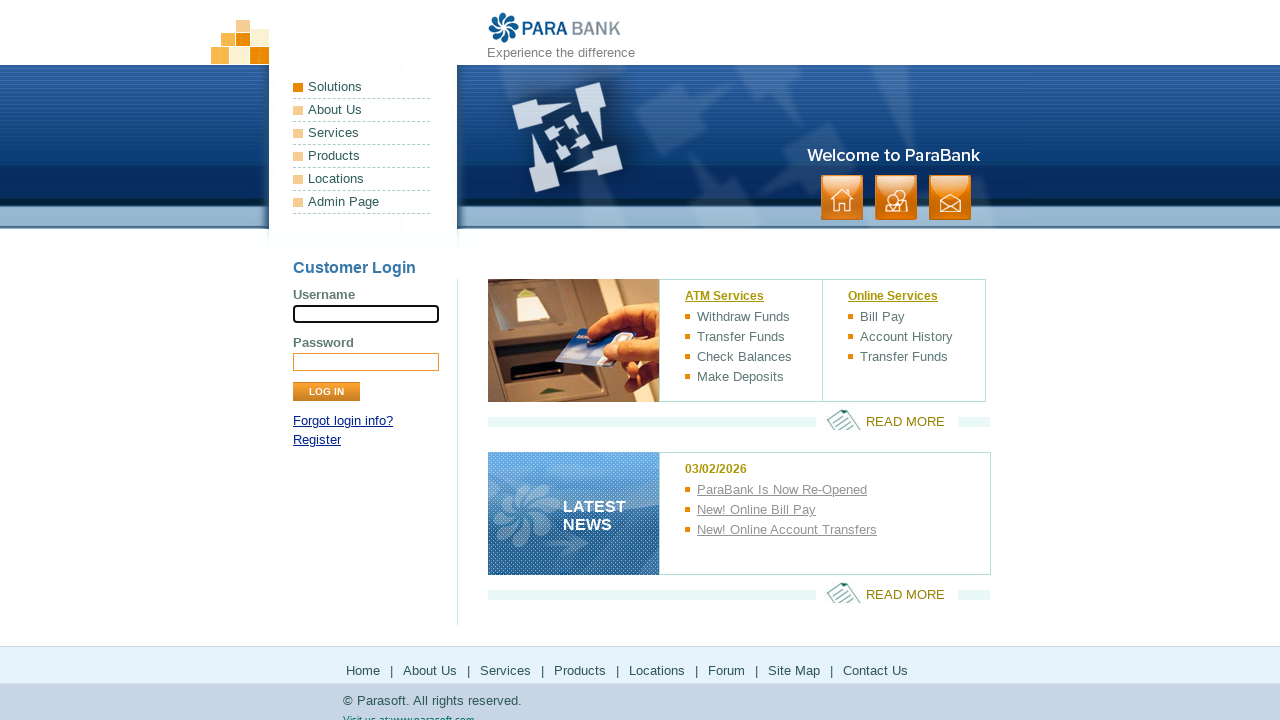